Tests alert handling by clicking a button that triggers an alert and accepting it

Starting URL: https://www.hyrtutorials.com/p/alertsdemo.html

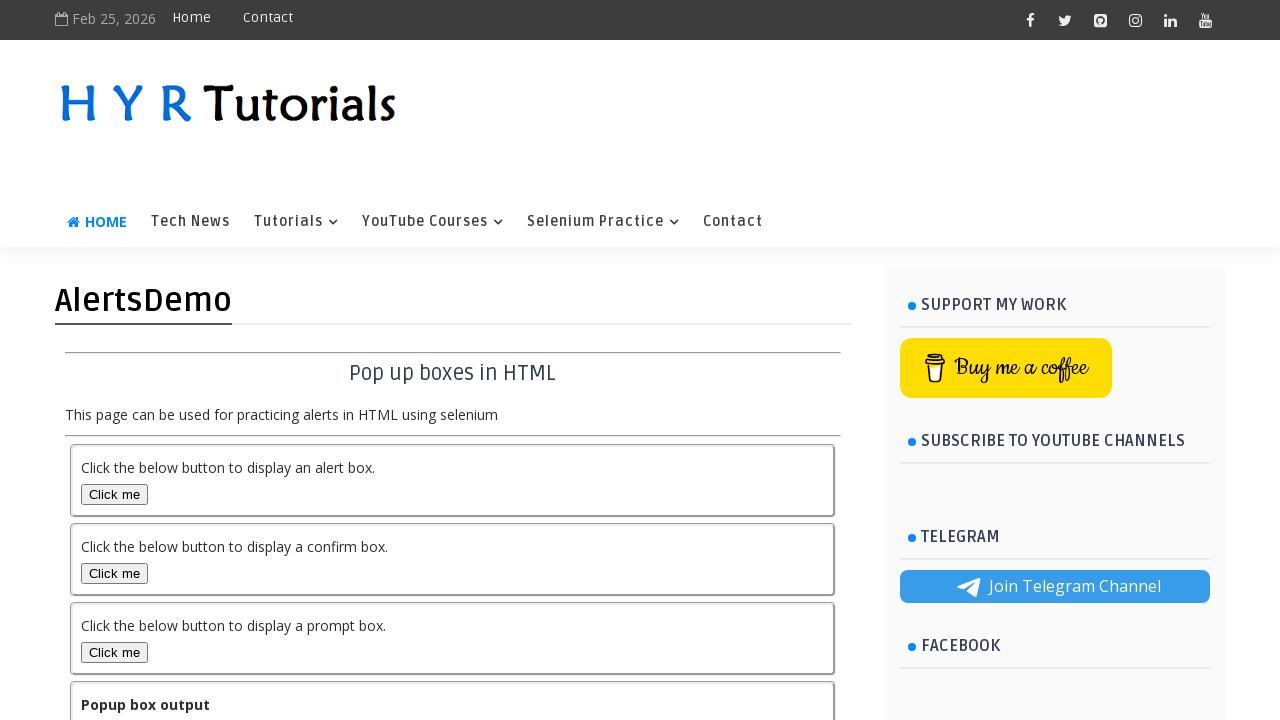

Set up dialog handler to accept alerts
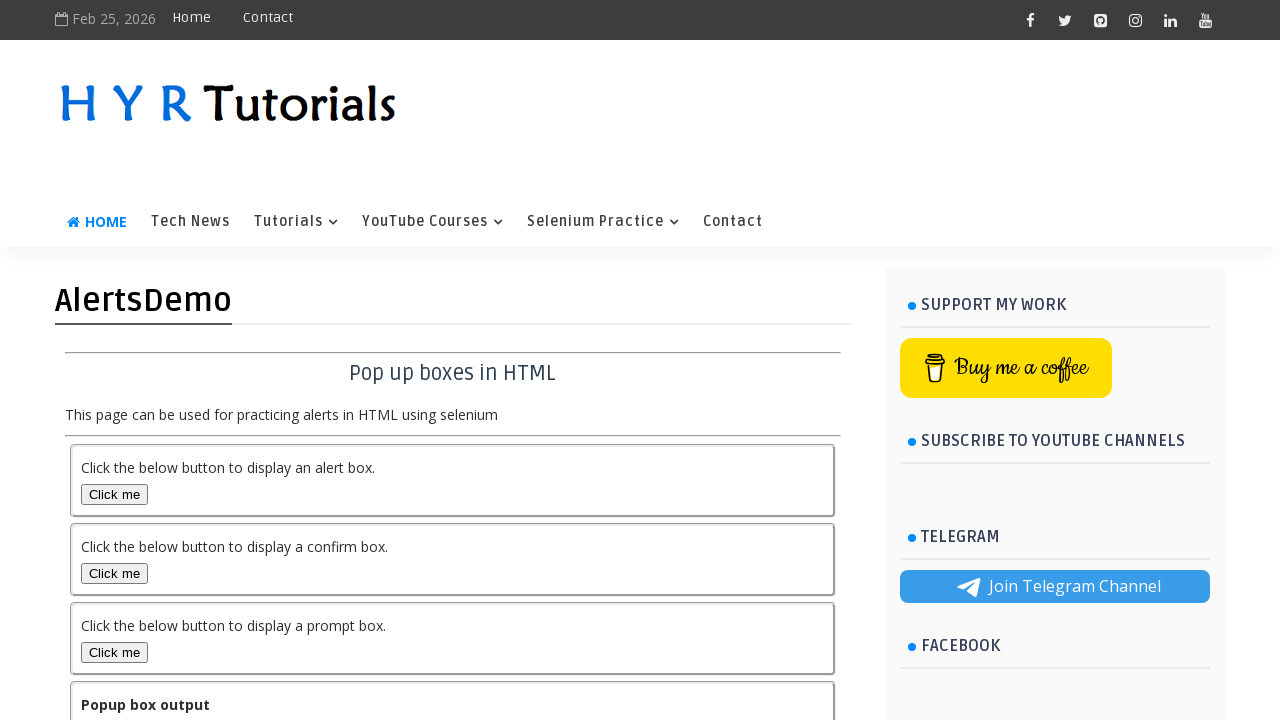

Clicked alert button to trigger alert at (114, 494) on #alertBox
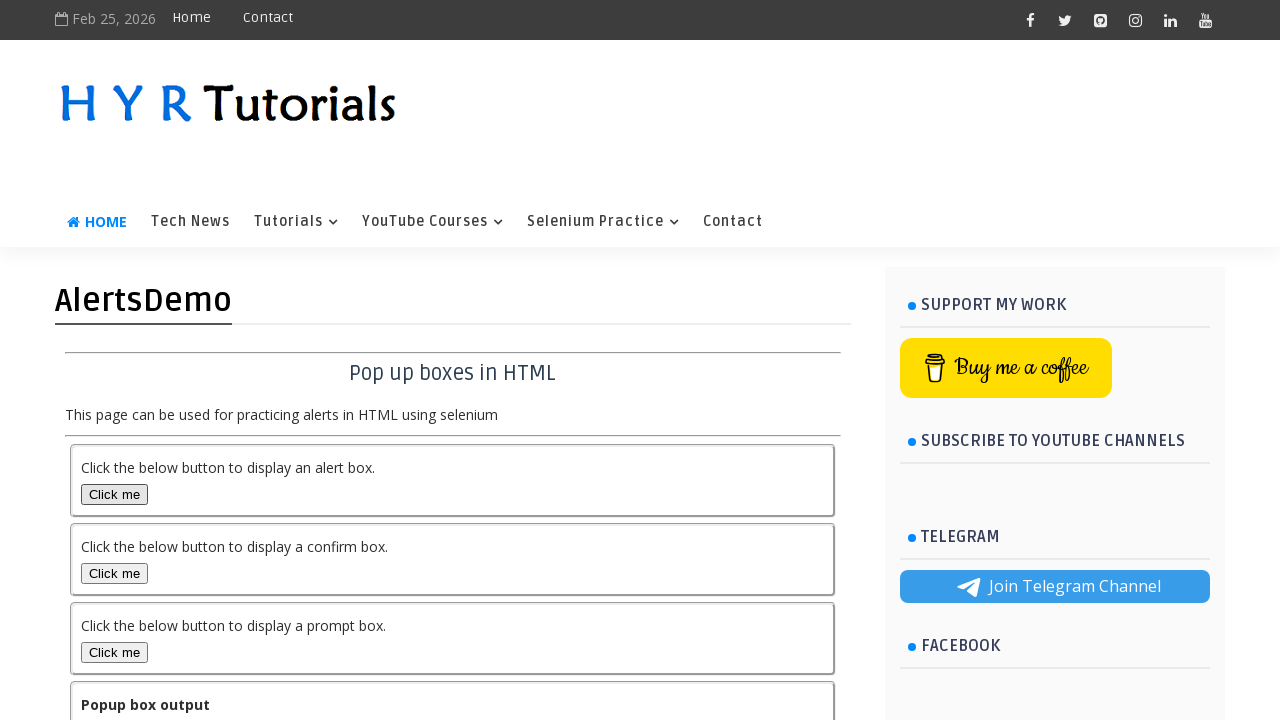

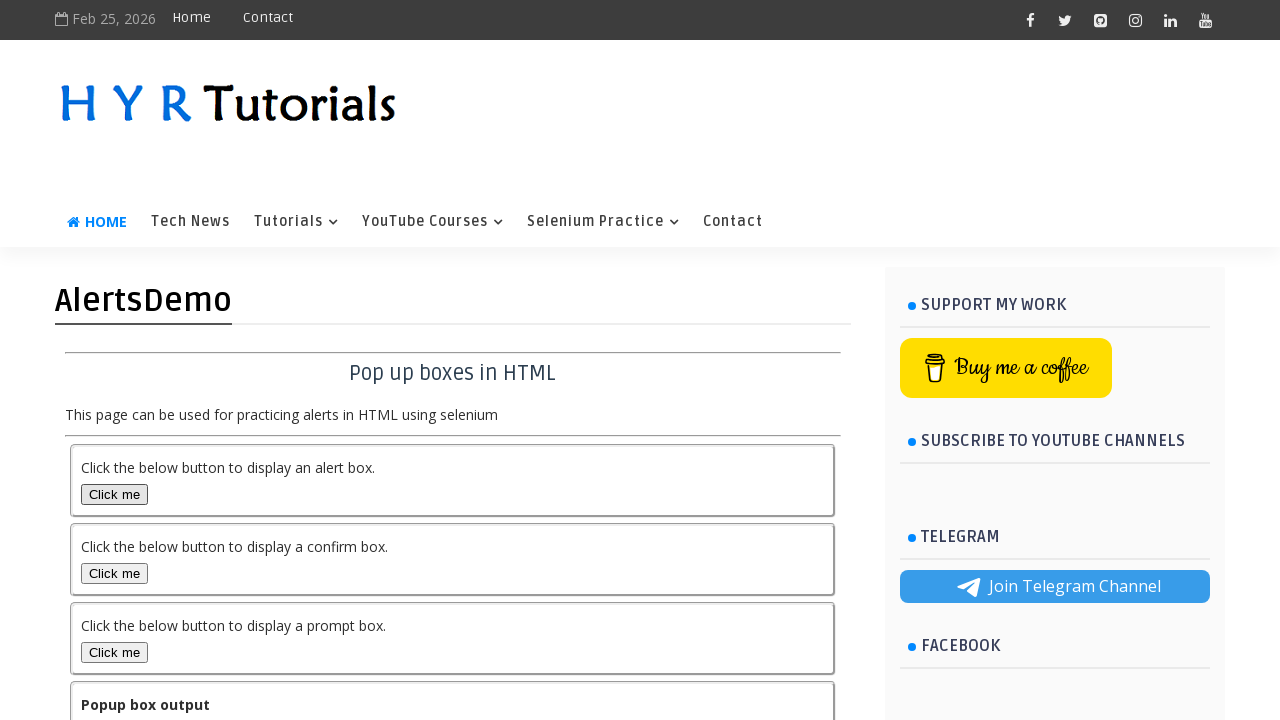